Tests prompt alert by entering text input and dismissing the dialog

Starting URL: https://demoqa.com/alerts

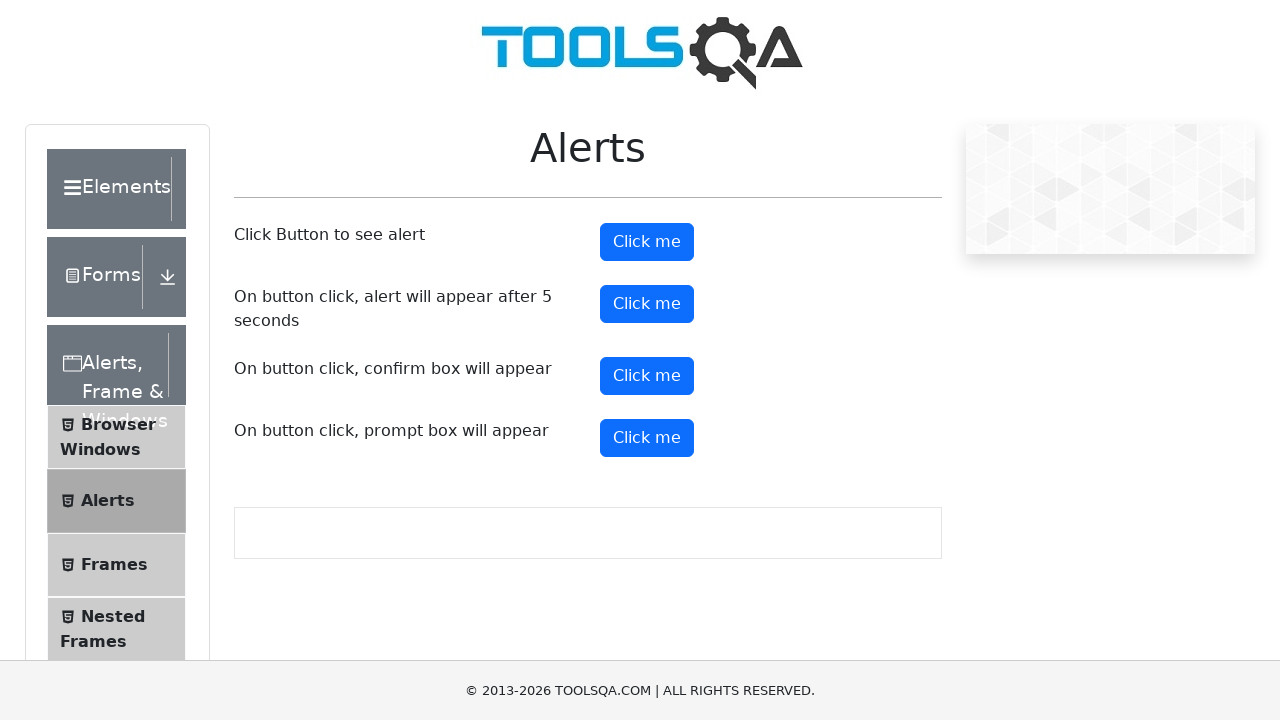

Set up dialog handler to accept prompt with text 'Mohit'
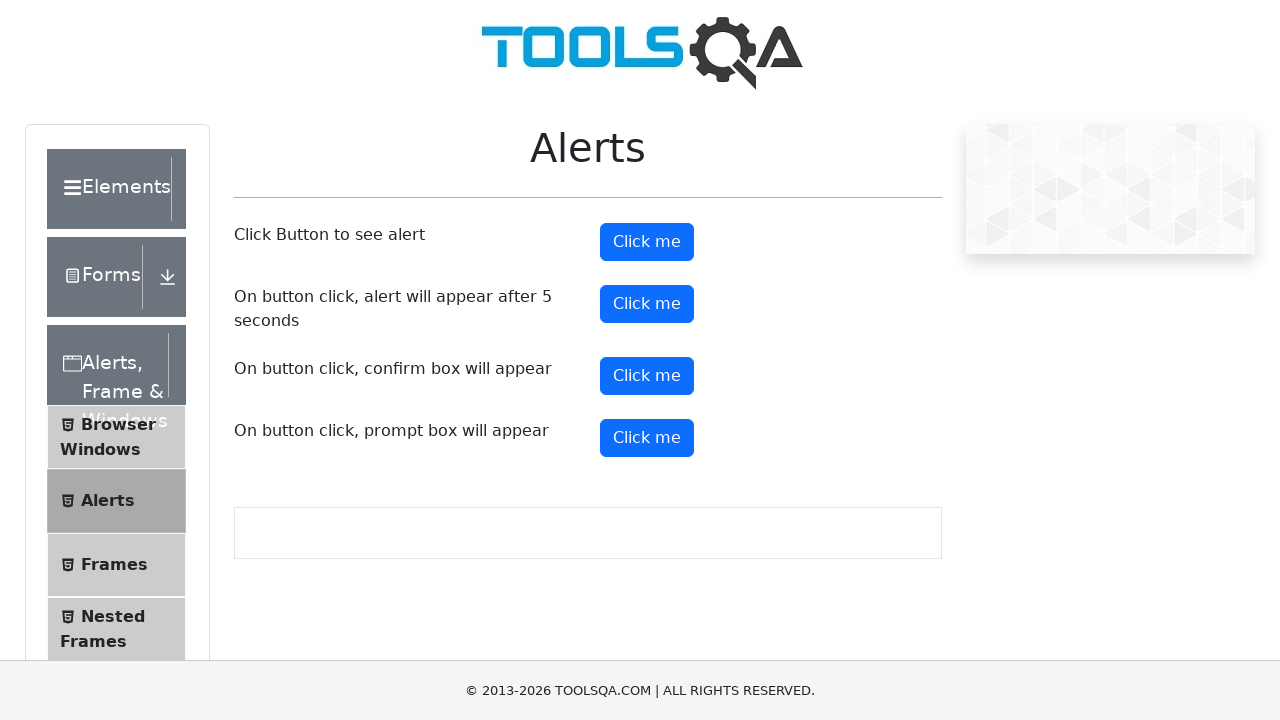

Clicked prompt alert button at (647, 438) on button#promtButton
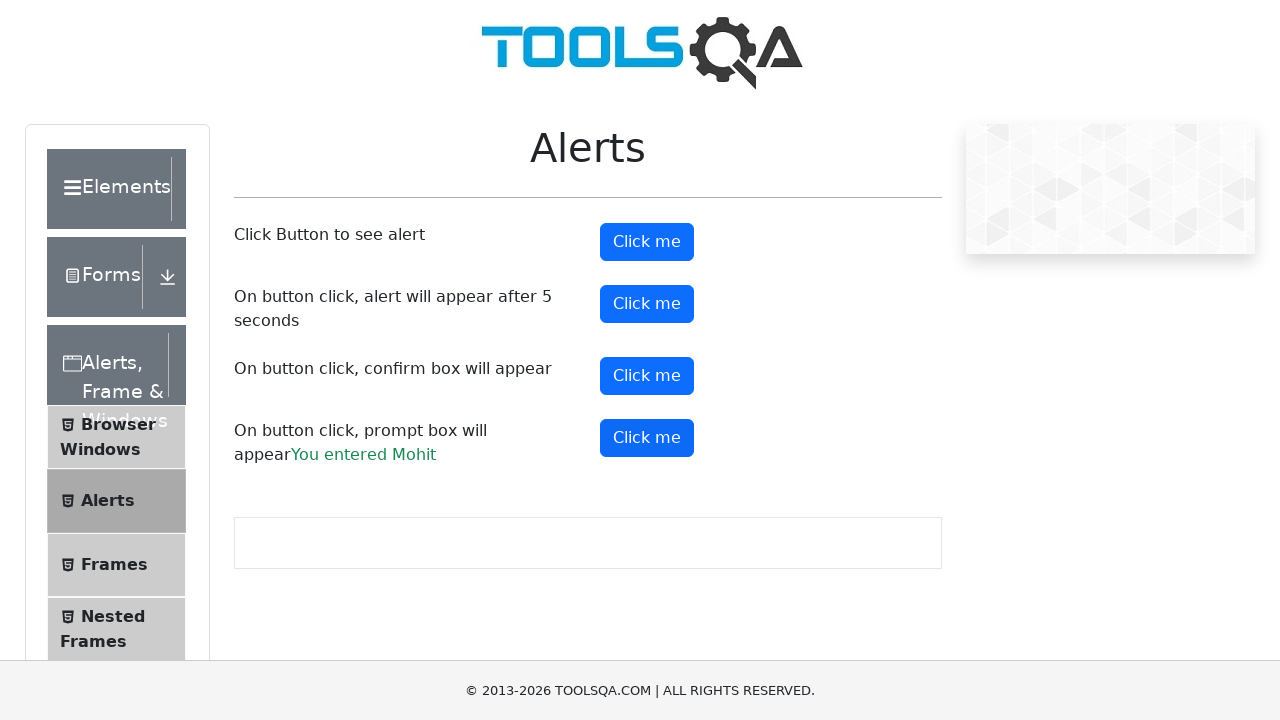

Waited for prompt dialog to be processed
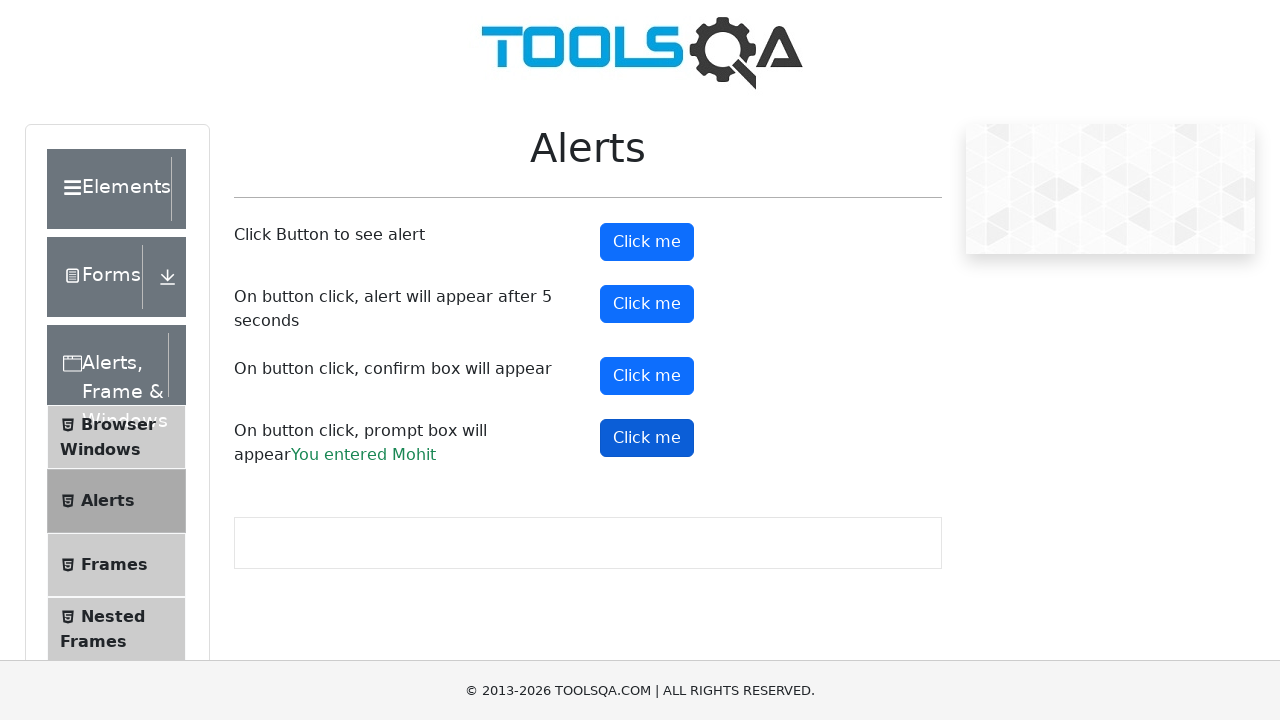

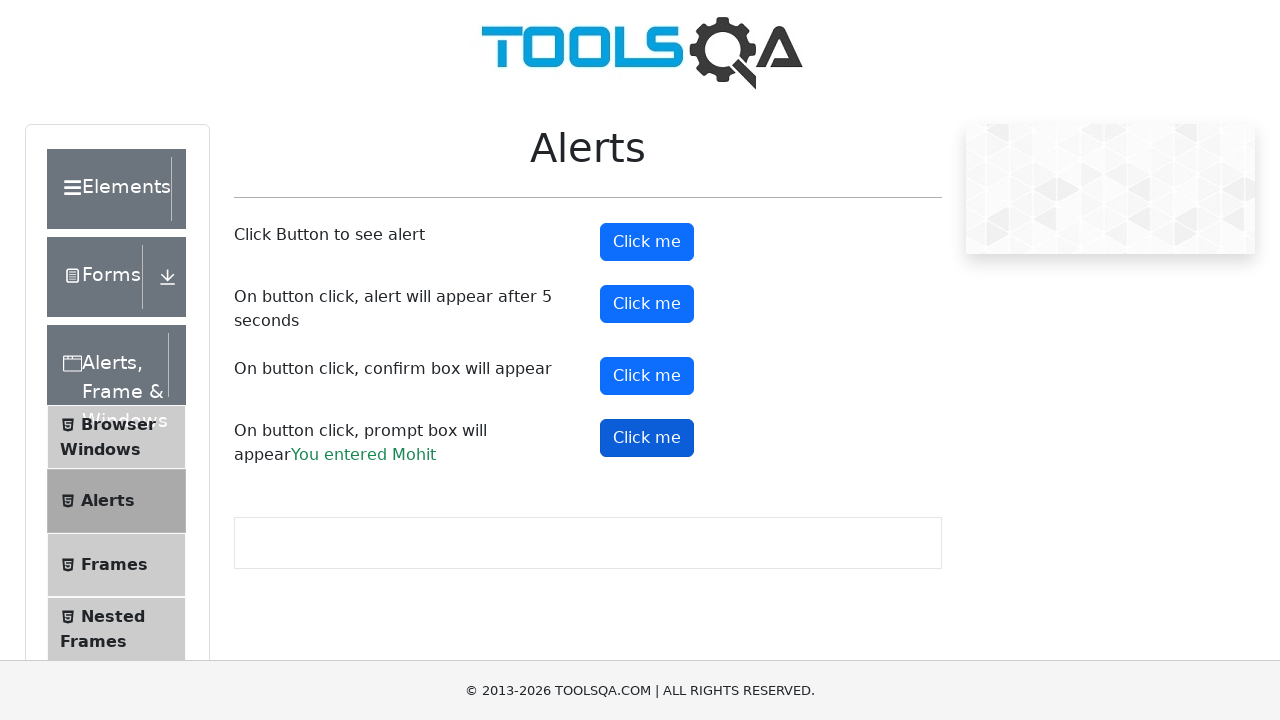